Navigates to the Guinness World Records homepage and verifies the page loads successfully.

Starting URL: https://www.guinnessworldrecords.com/

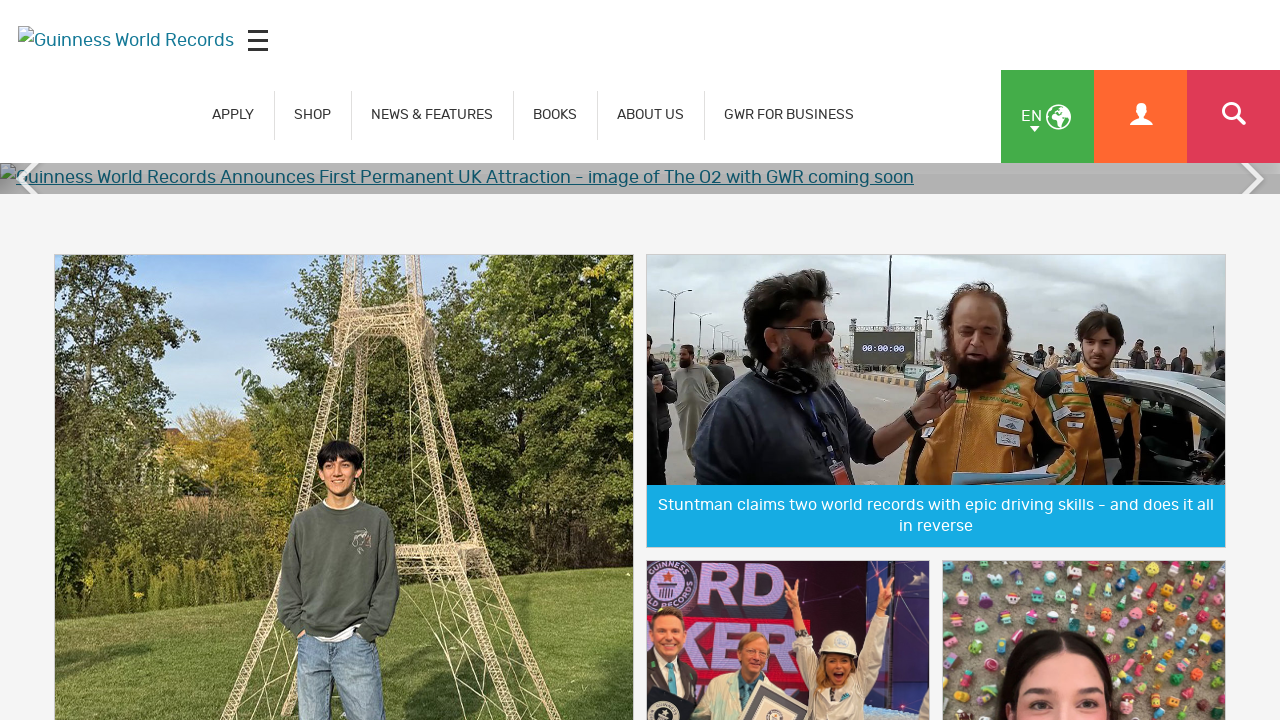

Waited for DOM content to load on Guinness World Records homepage
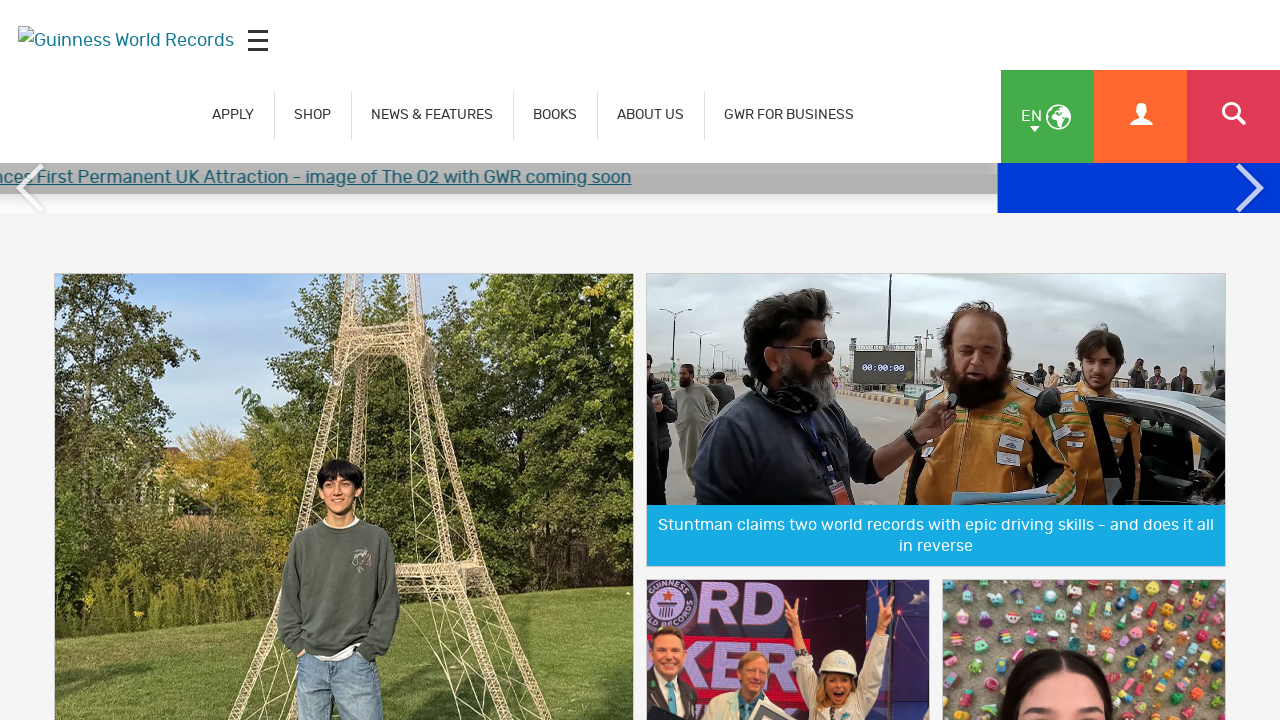

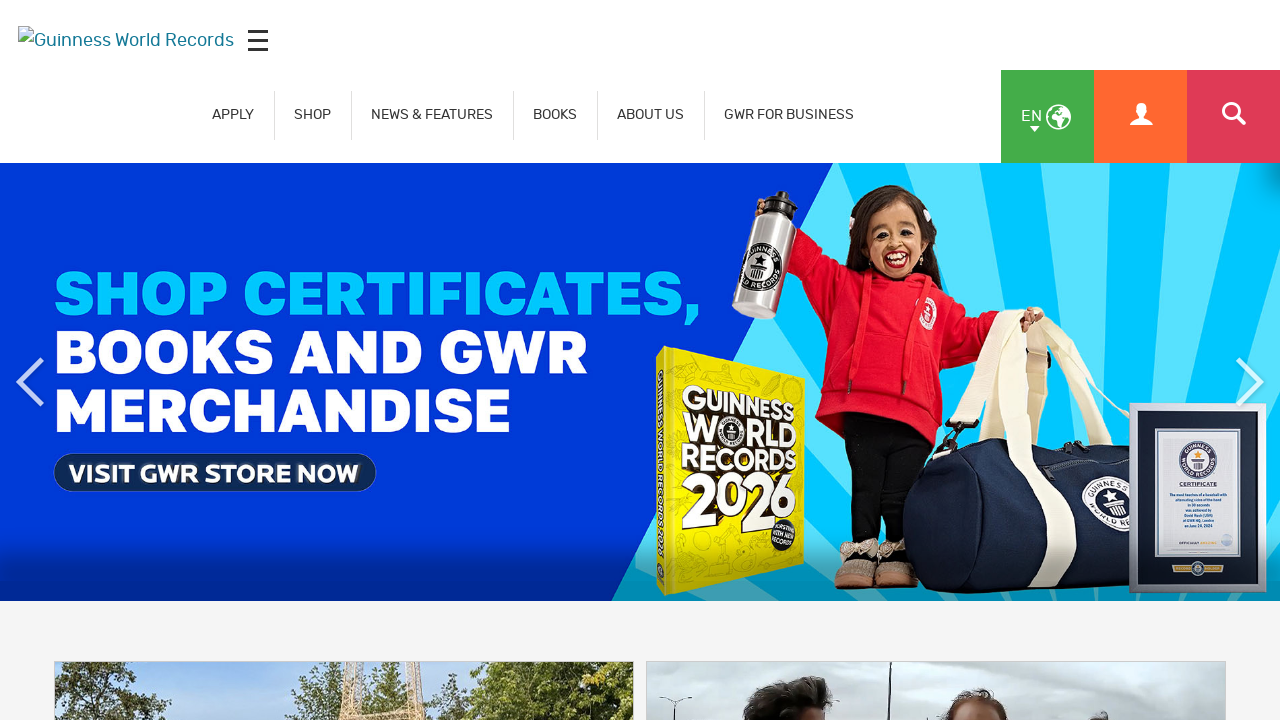